Tests mouse hover and context menu interactions by hovering over an element, right-clicking on a link, and then clicking on the Reload option

Starting URL: https://rahulshettyacademy.com/AutomationPractice/

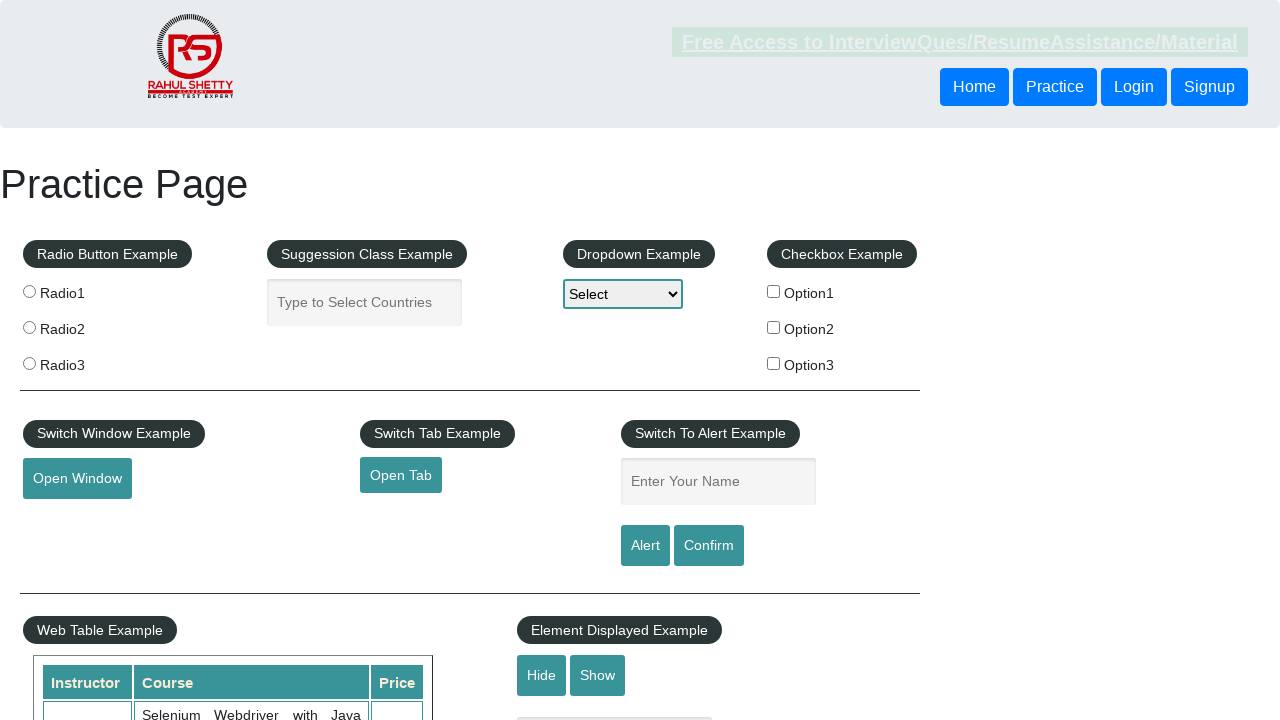

Hovered over mouse hover element at (83, 361) on #mousehover
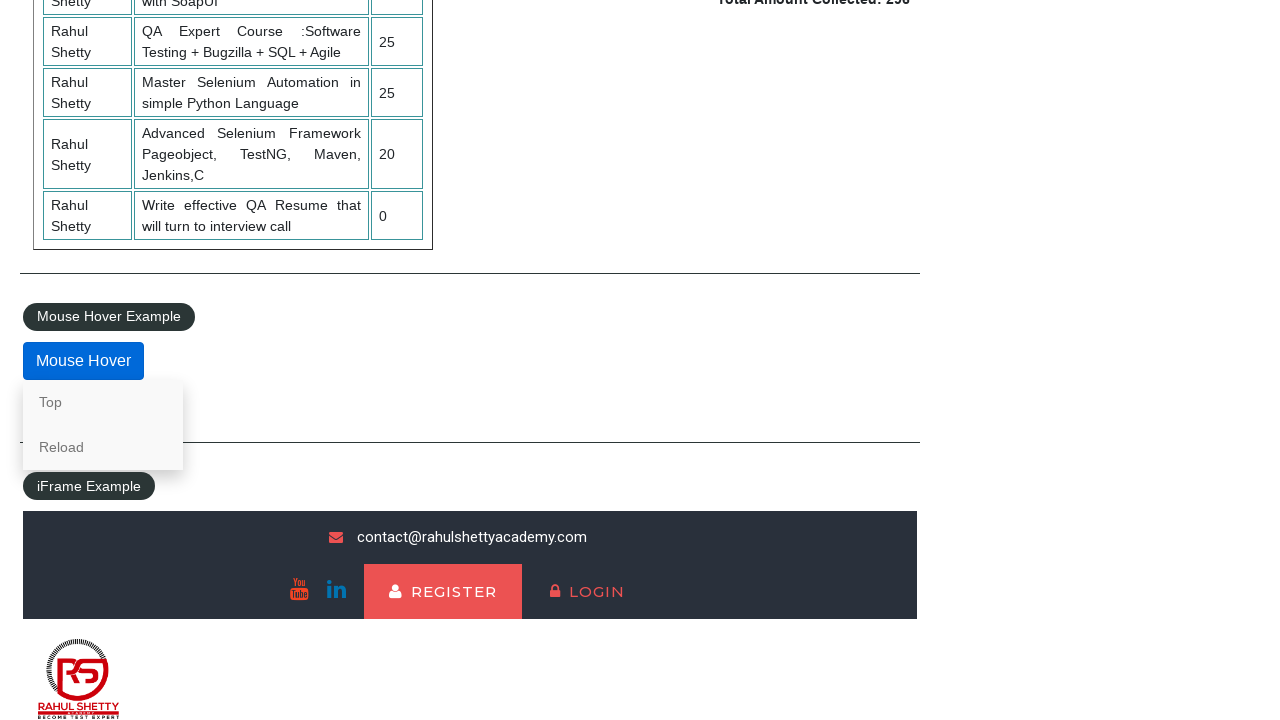

Right-clicked on the 'Top' link to open context menu at (103, 402) on text=Top
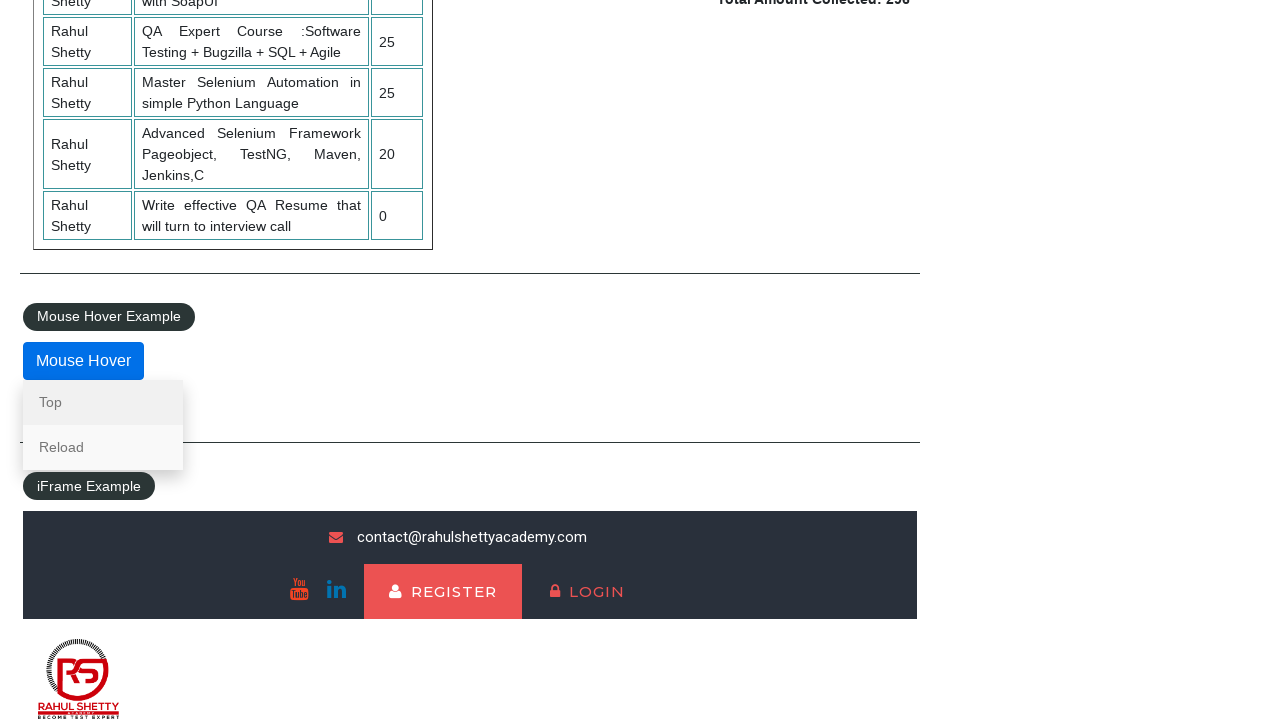

Clicked on 'Reload' option from context menu at (103, 447) on text=Reload
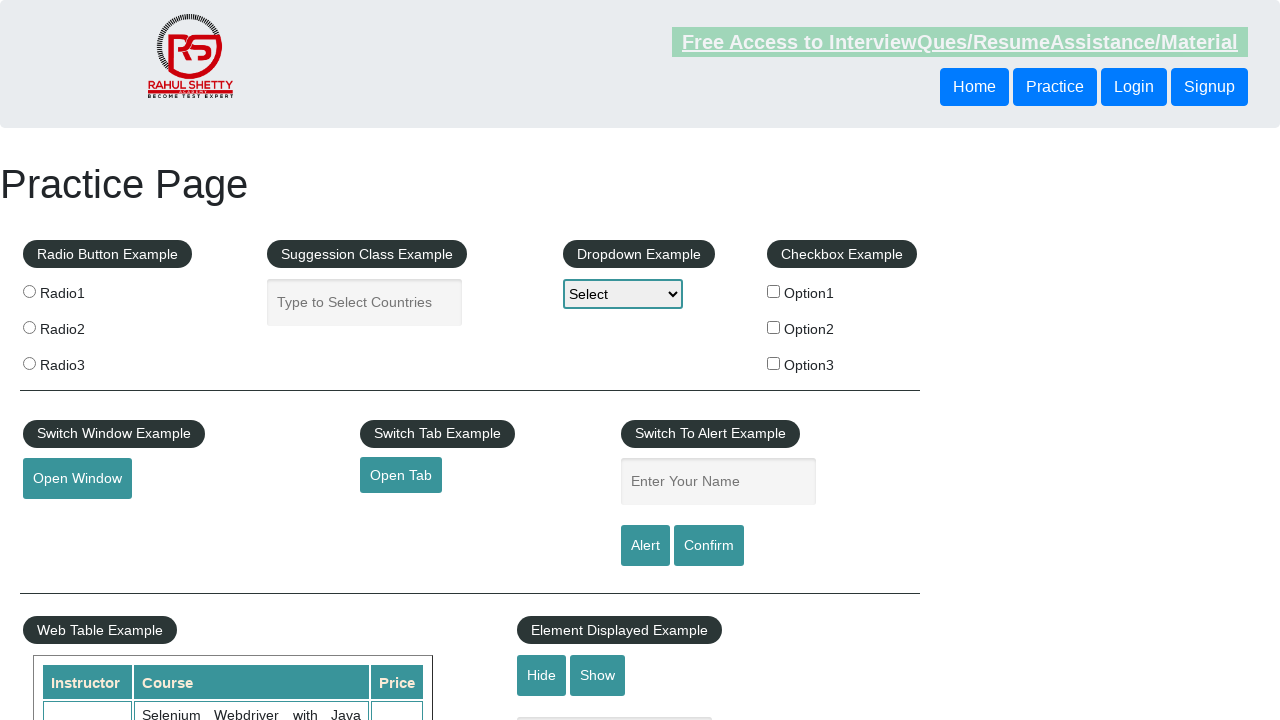

Mouse hover element is present after reload
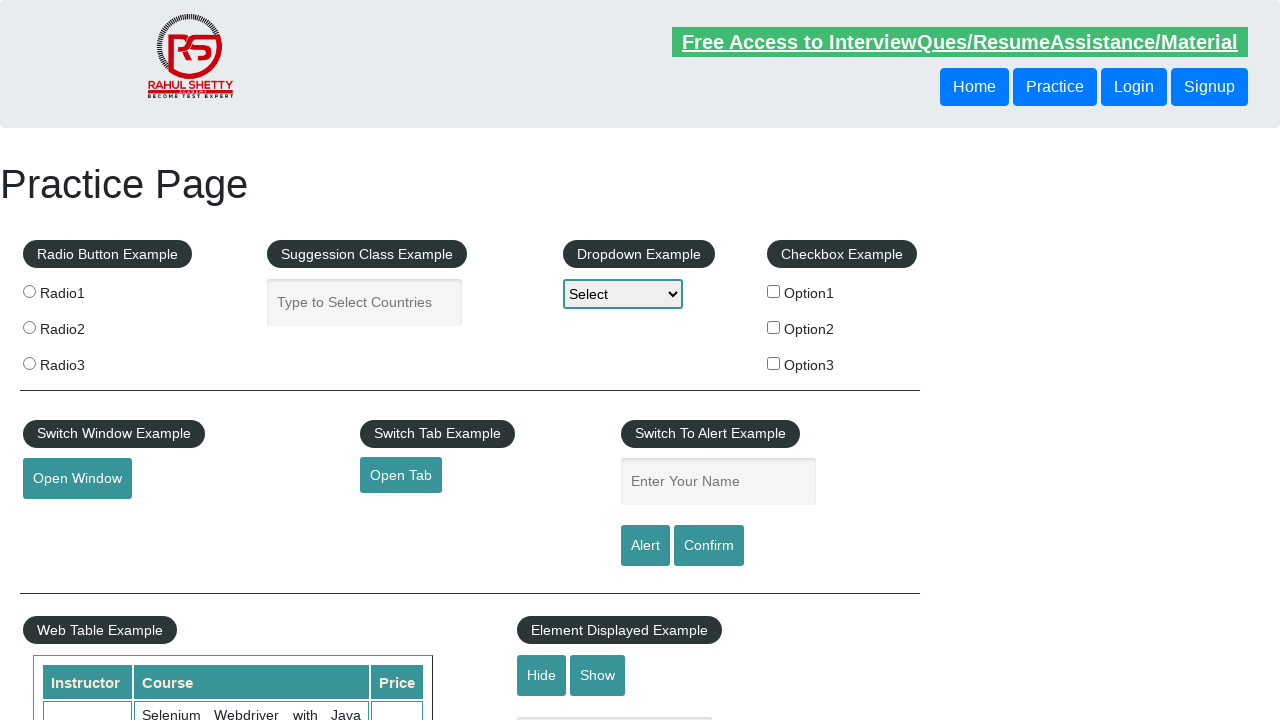

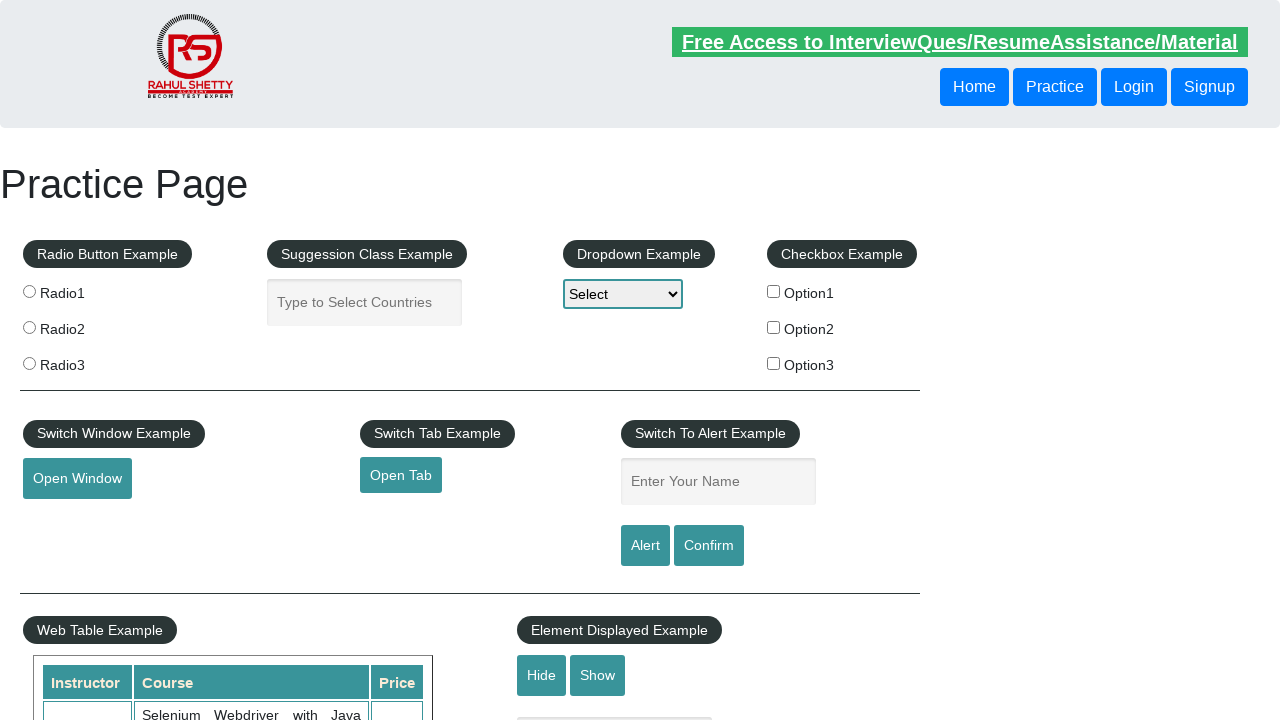